Tests prompt dialog flow by entering a year value and accepting multiple confirmation dialogs

Starting URL: https://antoniotrindade.com.br/treinoautomacao/elementsweb.html

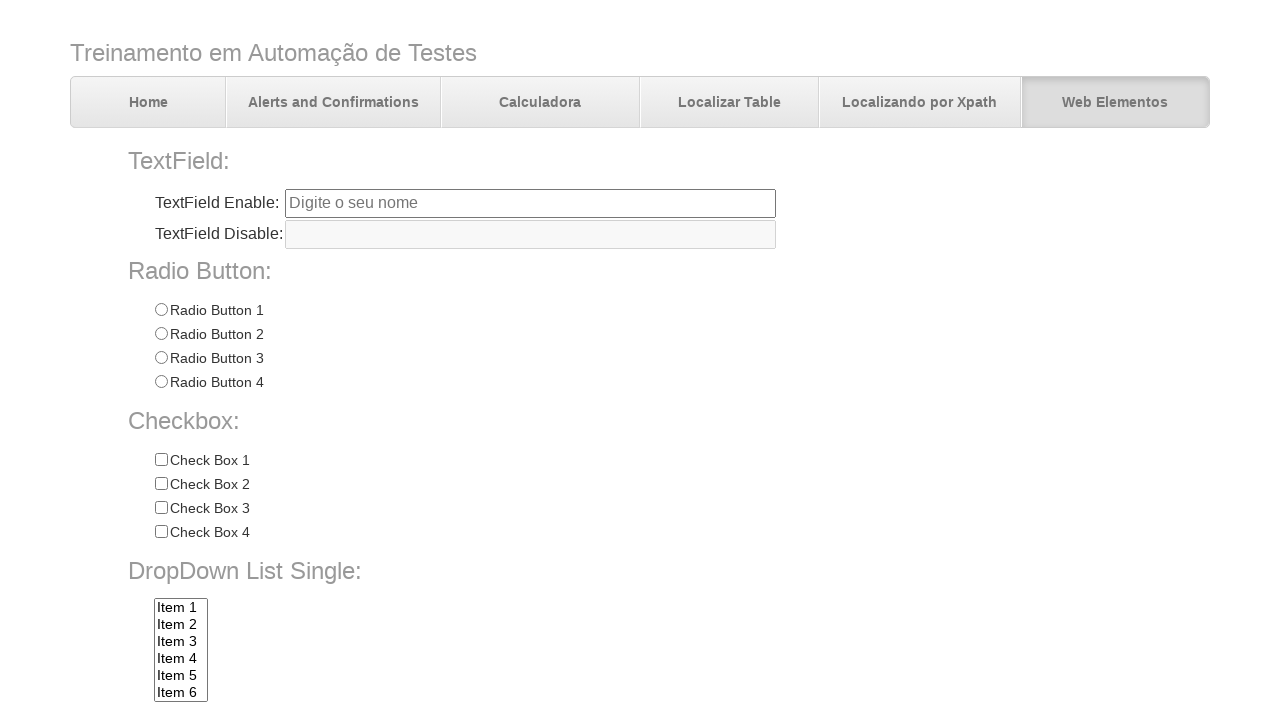

Clicked prompt button to trigger dialog at (375, 700) on #promptBtn
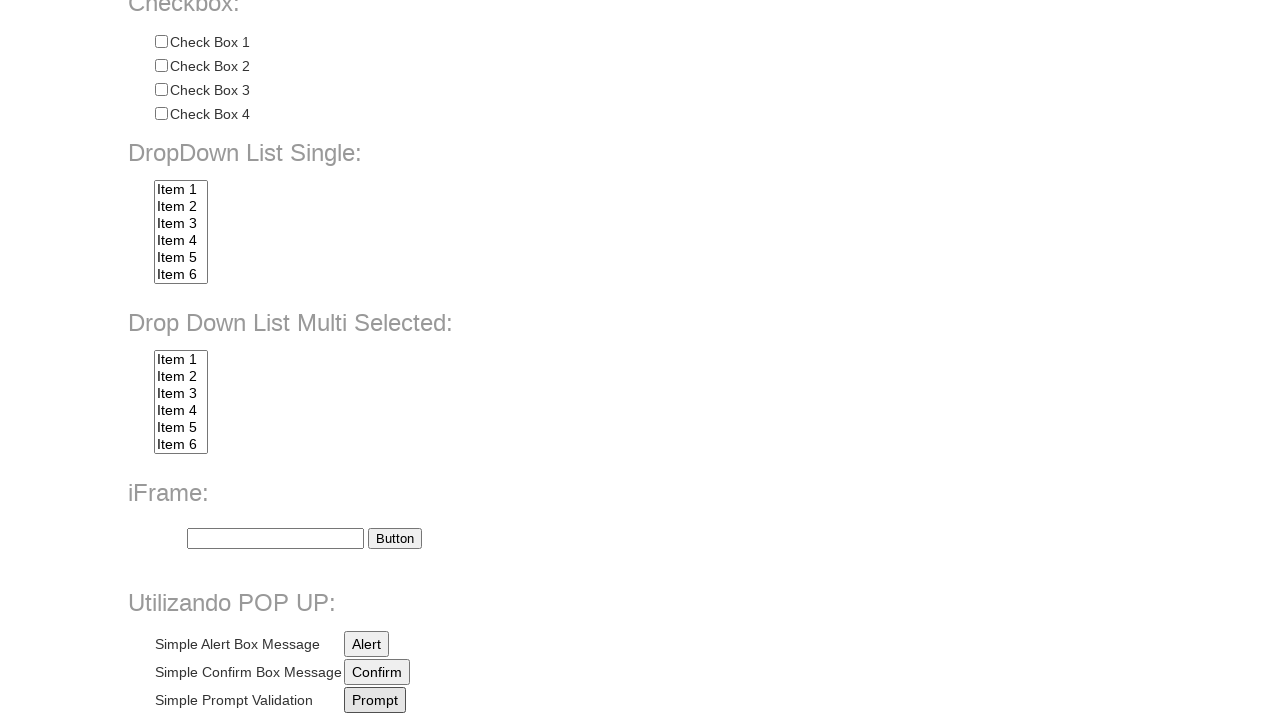

Waited for all dialogs to be processed
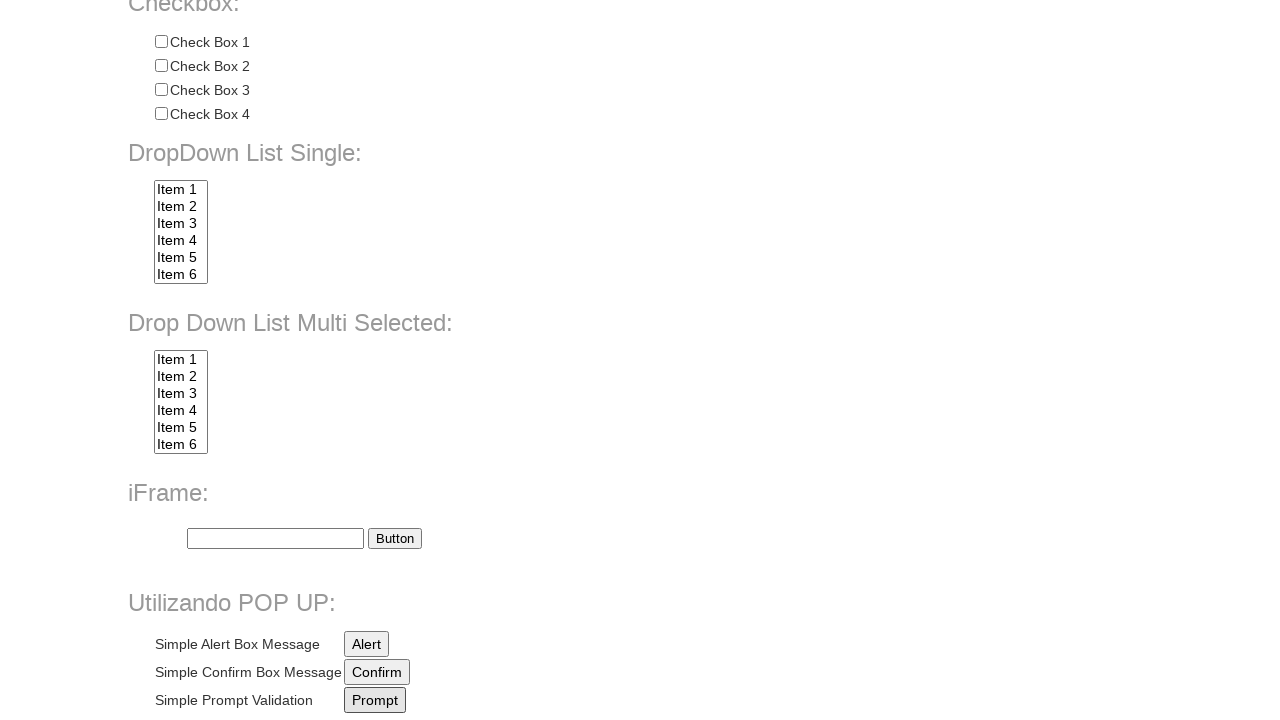

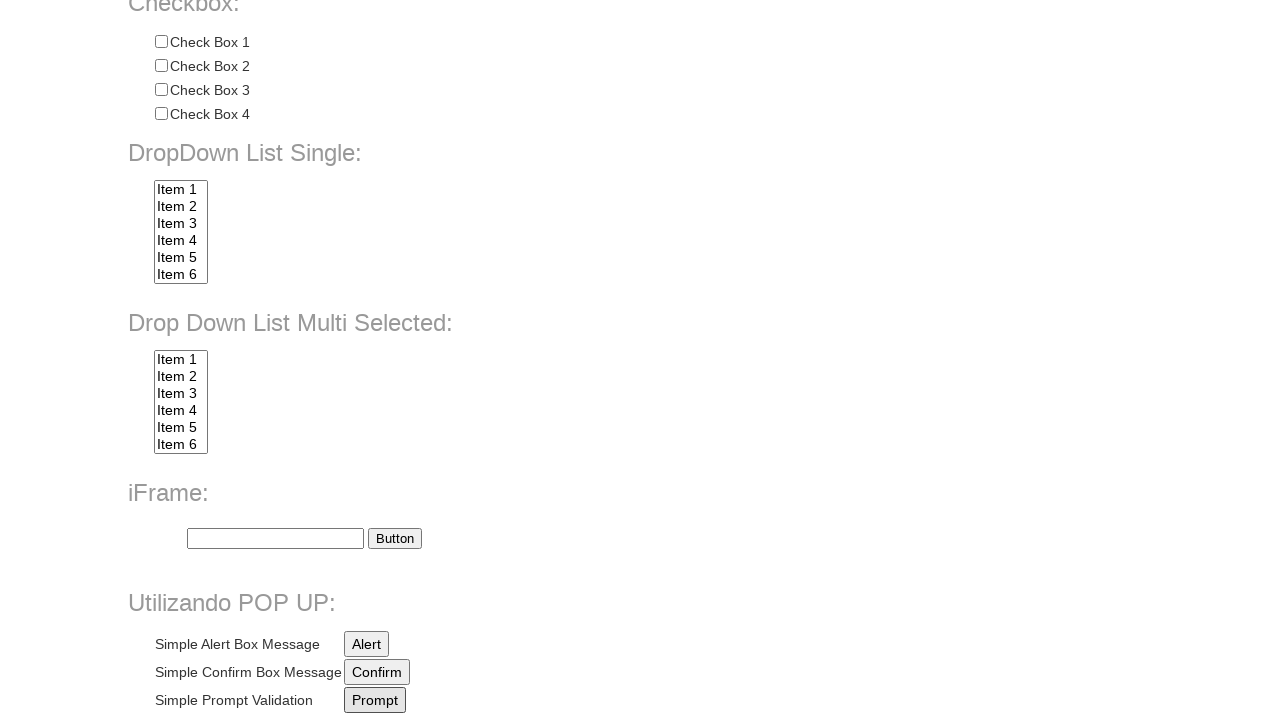